Tests window handling functionality by opening a new tab and switching between windows

Starting URL: https://www.hyrtutorials.com/p/window-handles-practice.html

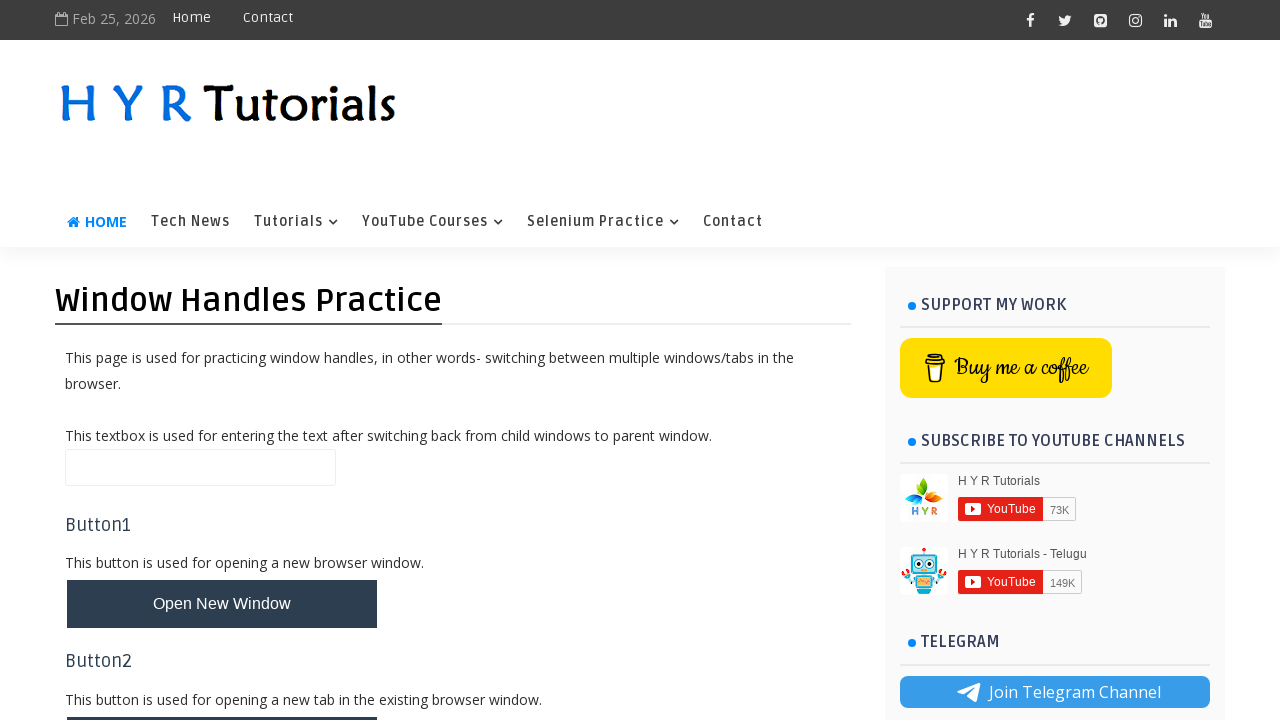

Clicked button to open new tab at (222, 696) on #newTabBtn
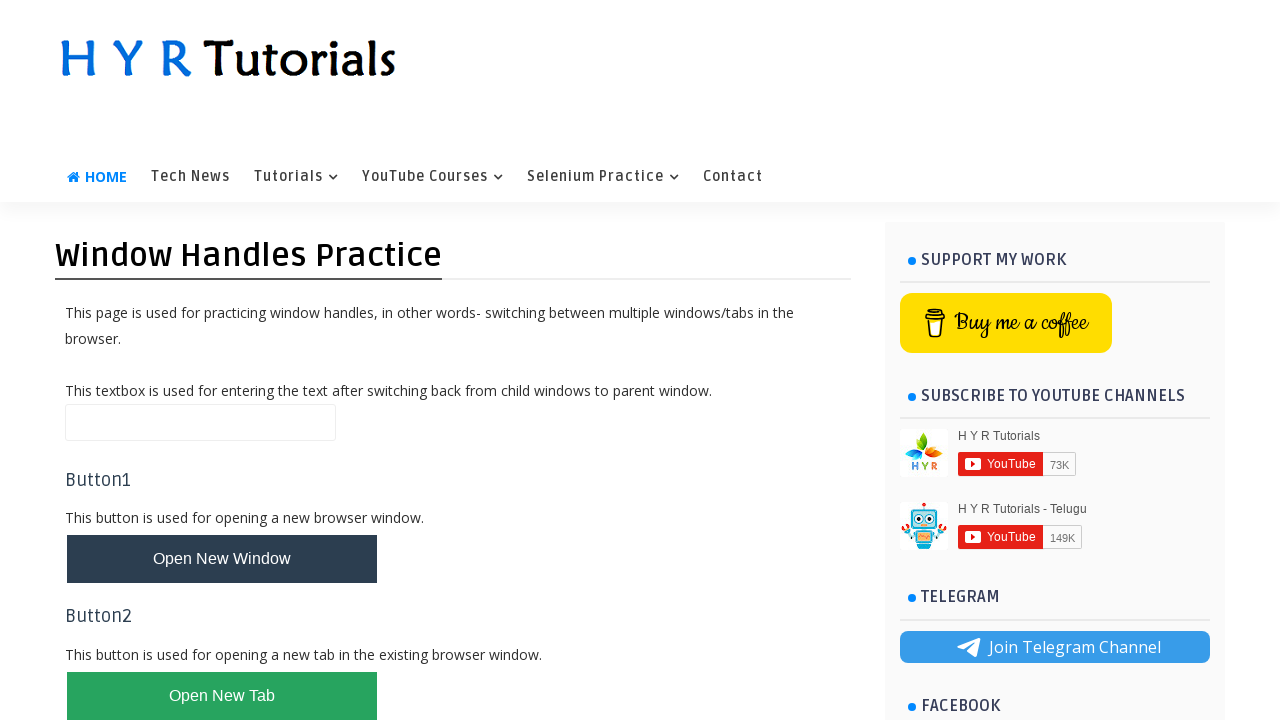

Retrieved all open pages from context
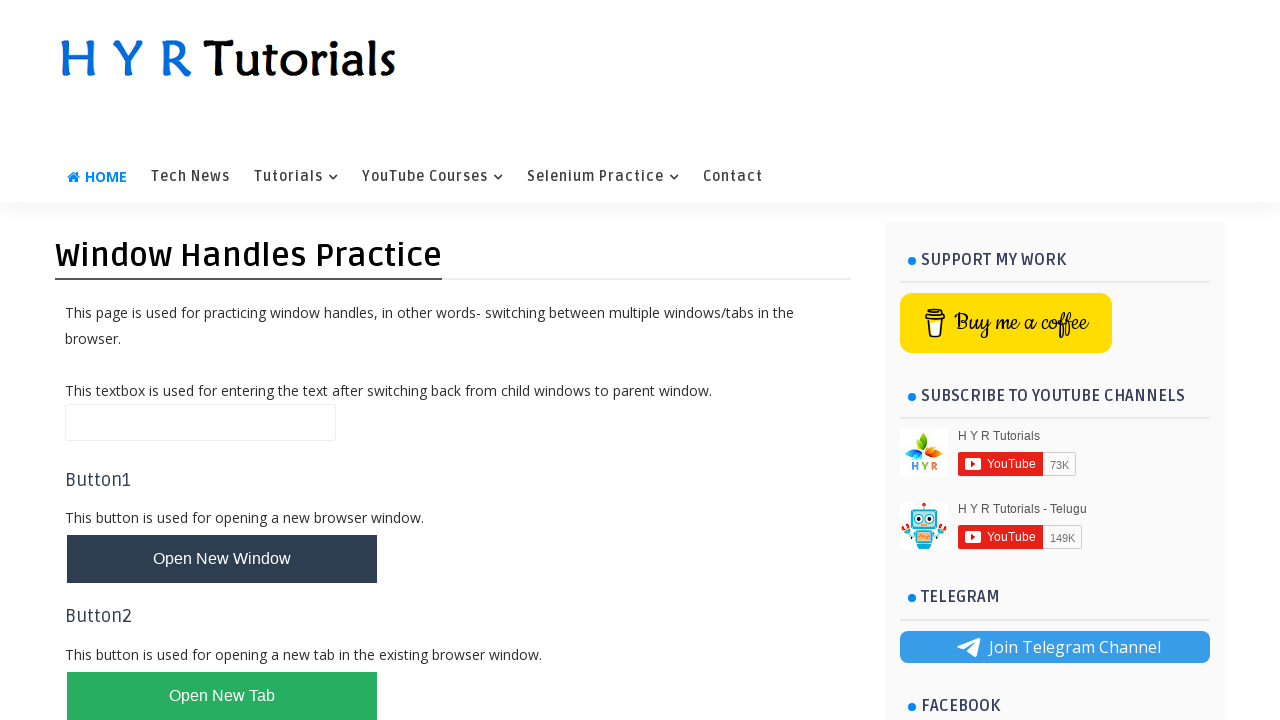

Brought original page to front (multiple windows detected)
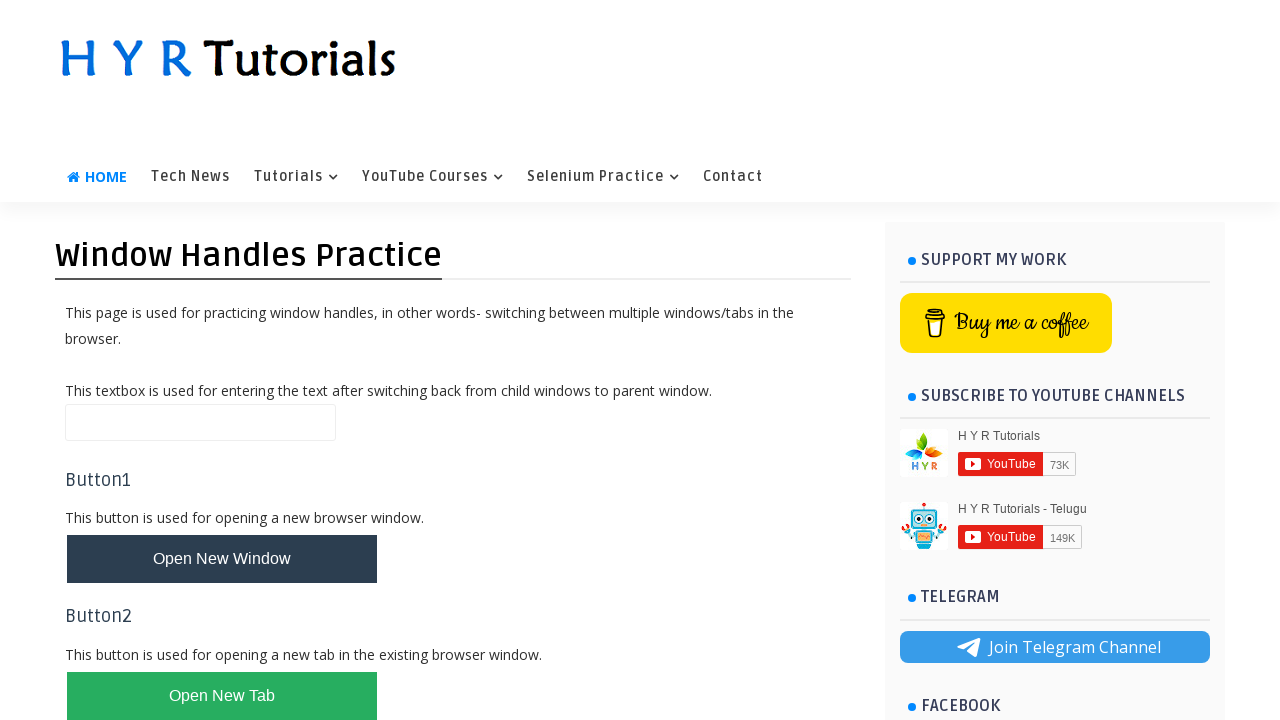

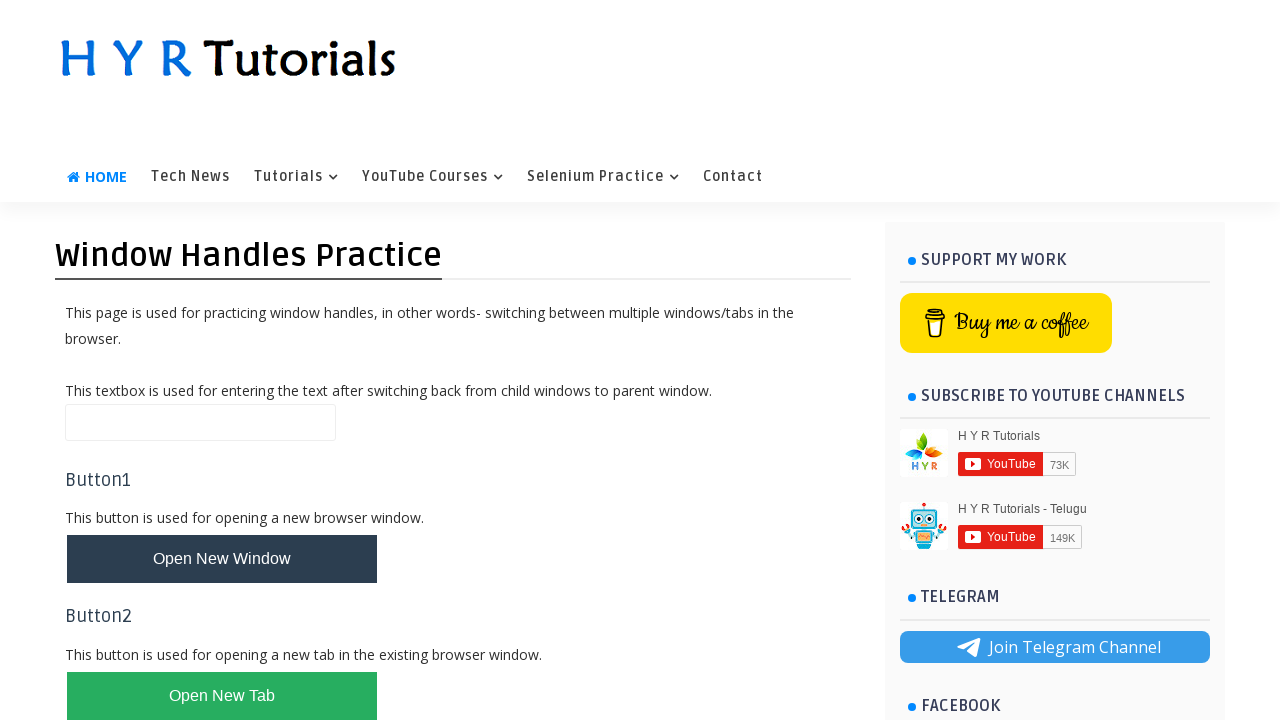